Tests JavaScript Confirm dialog by clicking the confirm button, accepting it, and verifying the result message shows OK

Starting URL: https://the-internet.herokuapp.com/javascript_alerts

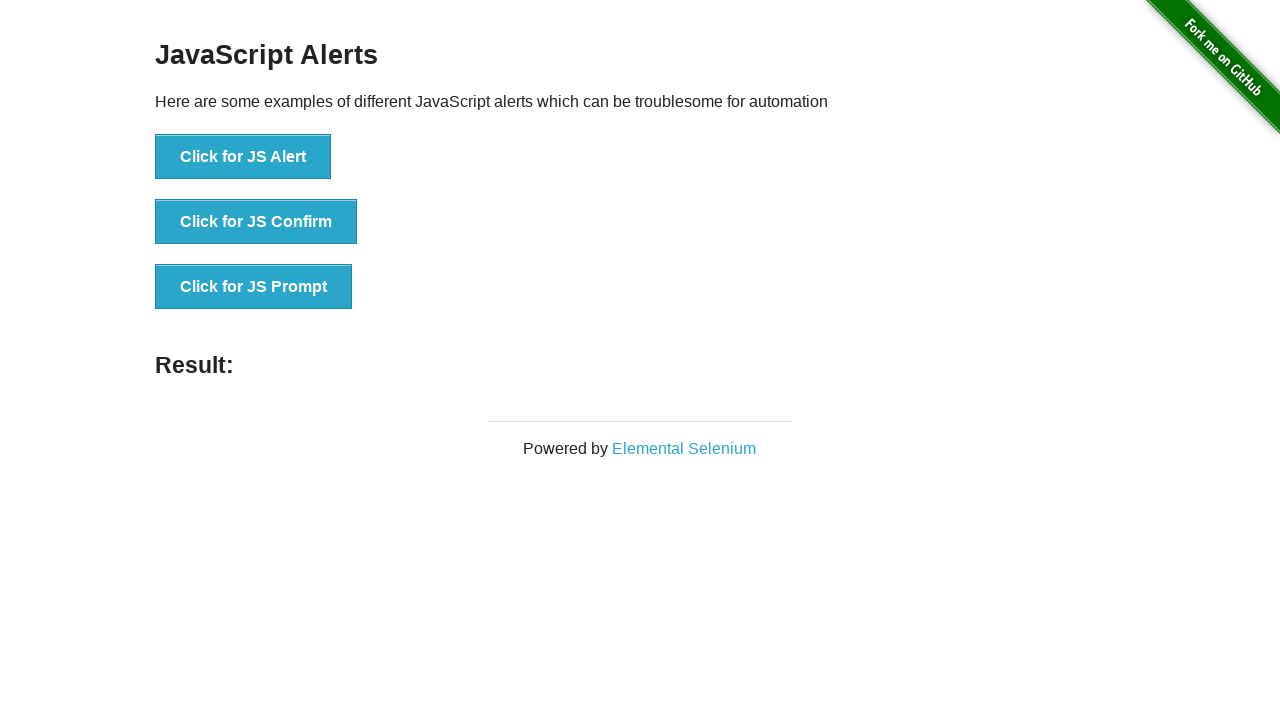

Set up dialog handler to accept confirm dialogs
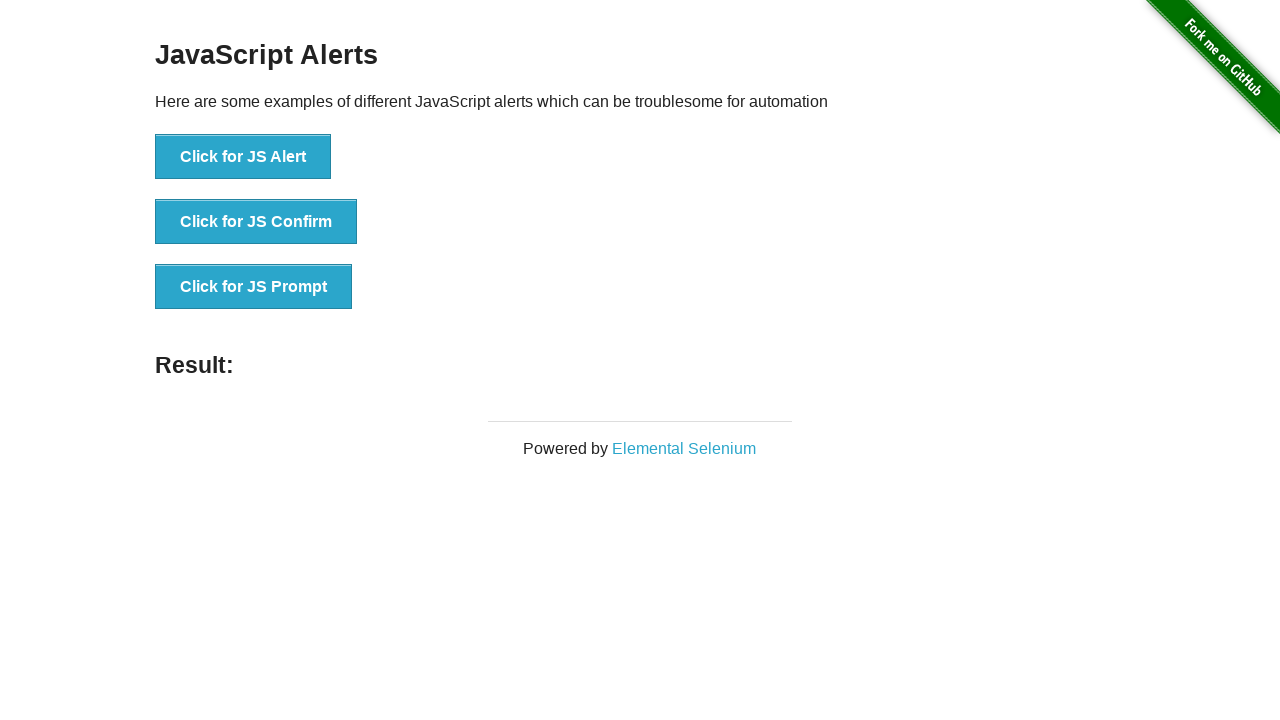

Clicked 'Click for JS Confirm' button at (256, 222) on #content > div > ul > li:nth-child(2) > button
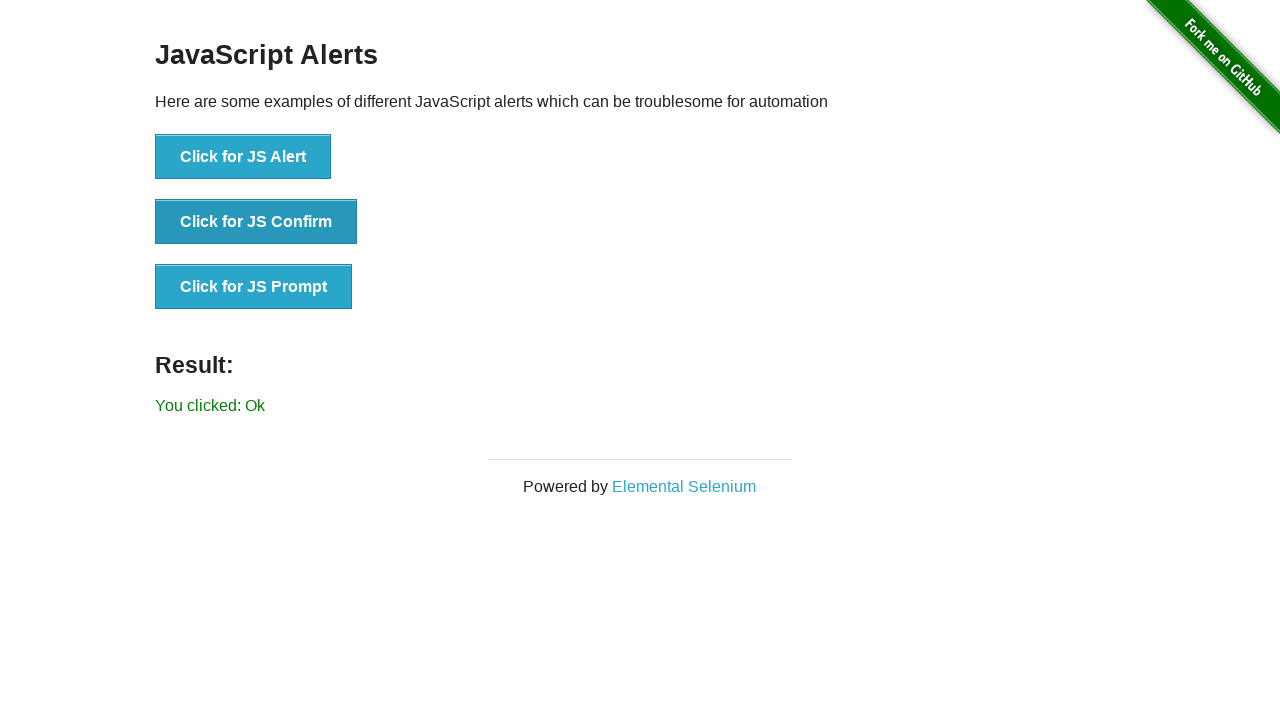

Result message element appeared
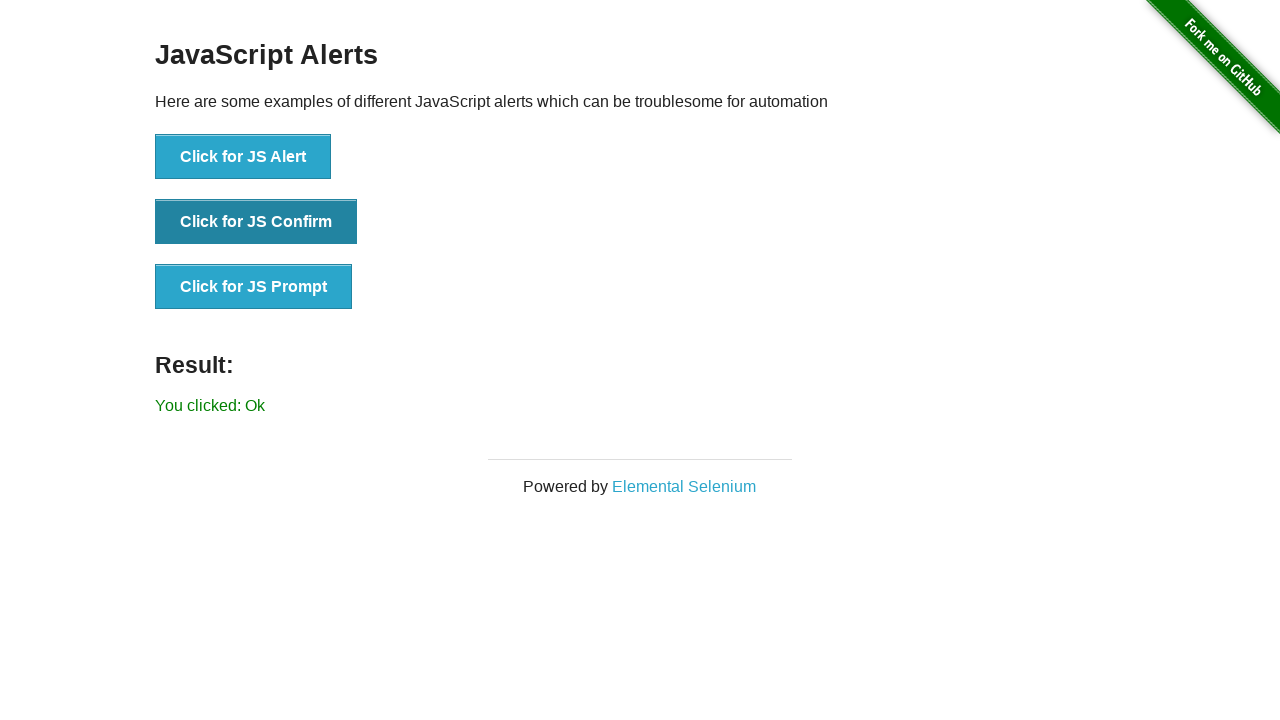

Retrieved result message text content
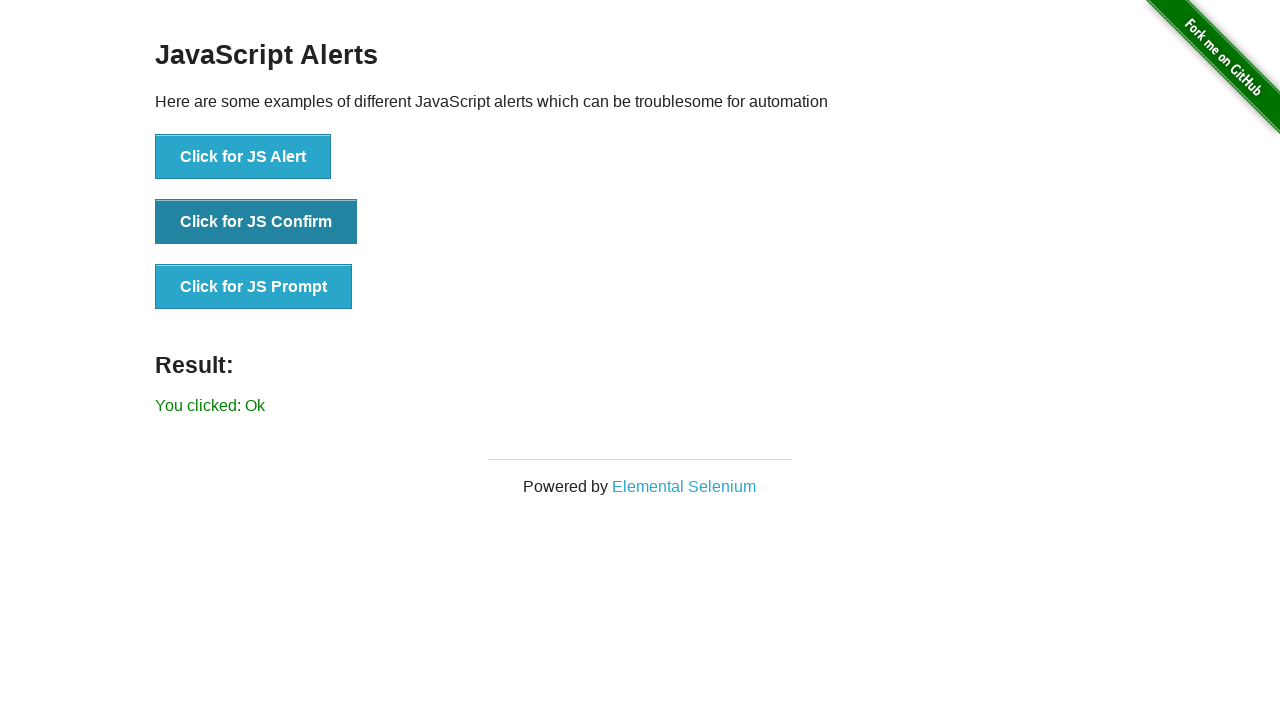

Verified result message shows 'You clicked: Ok'
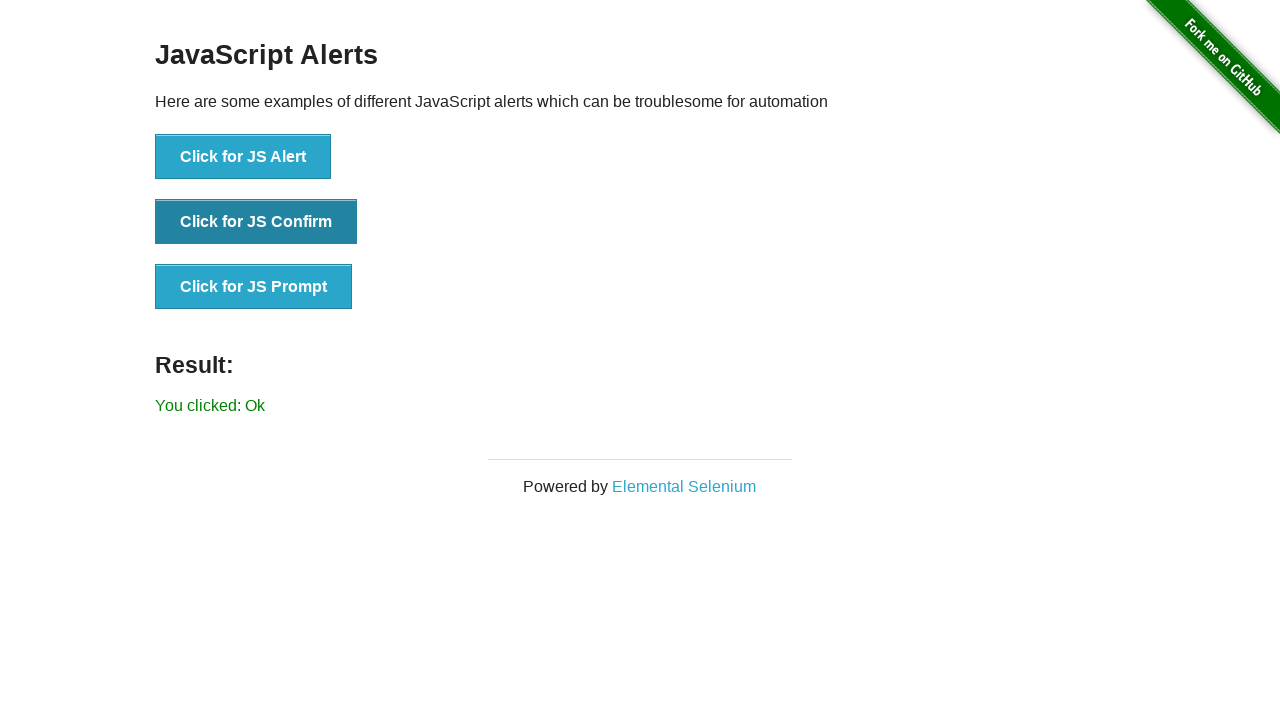

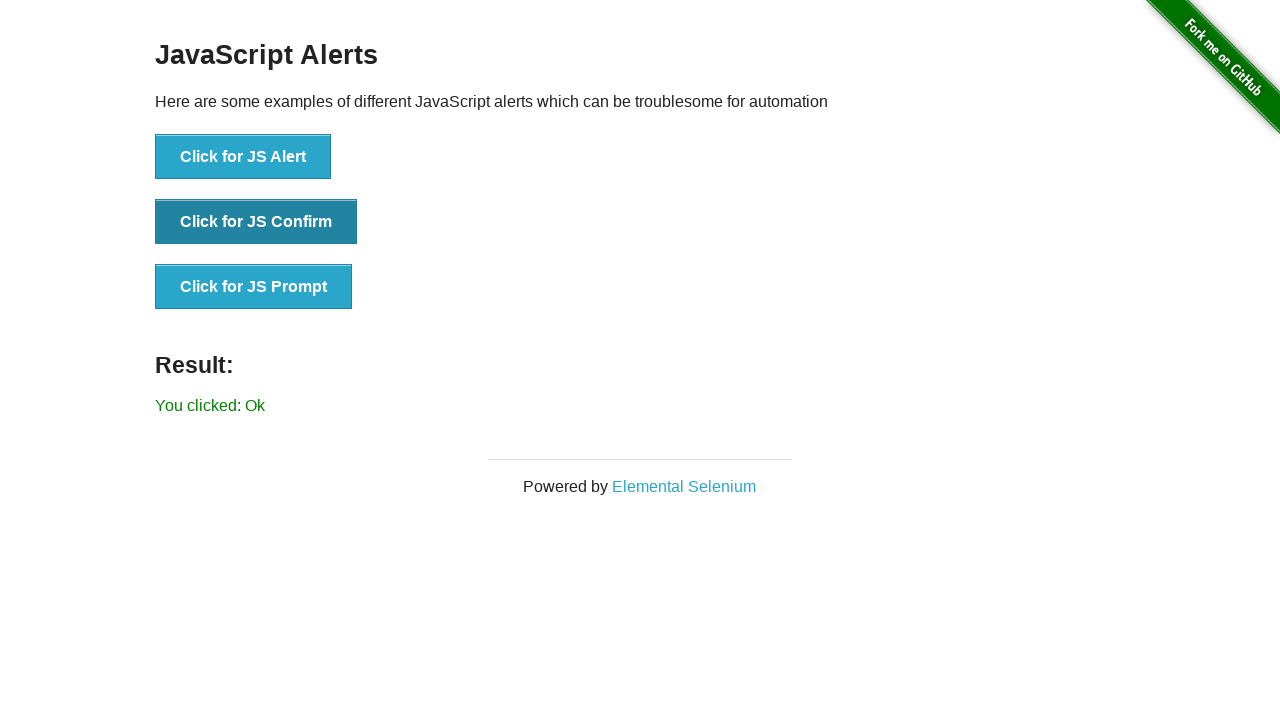